Tests JavaScript prompt alert handling by clicking a button to trigger a prompt, entering text into the prompt dialog, accepting it, and verifying the result text is displayed on the page.

Starting URL: https://training-support.net/webelements/alerts

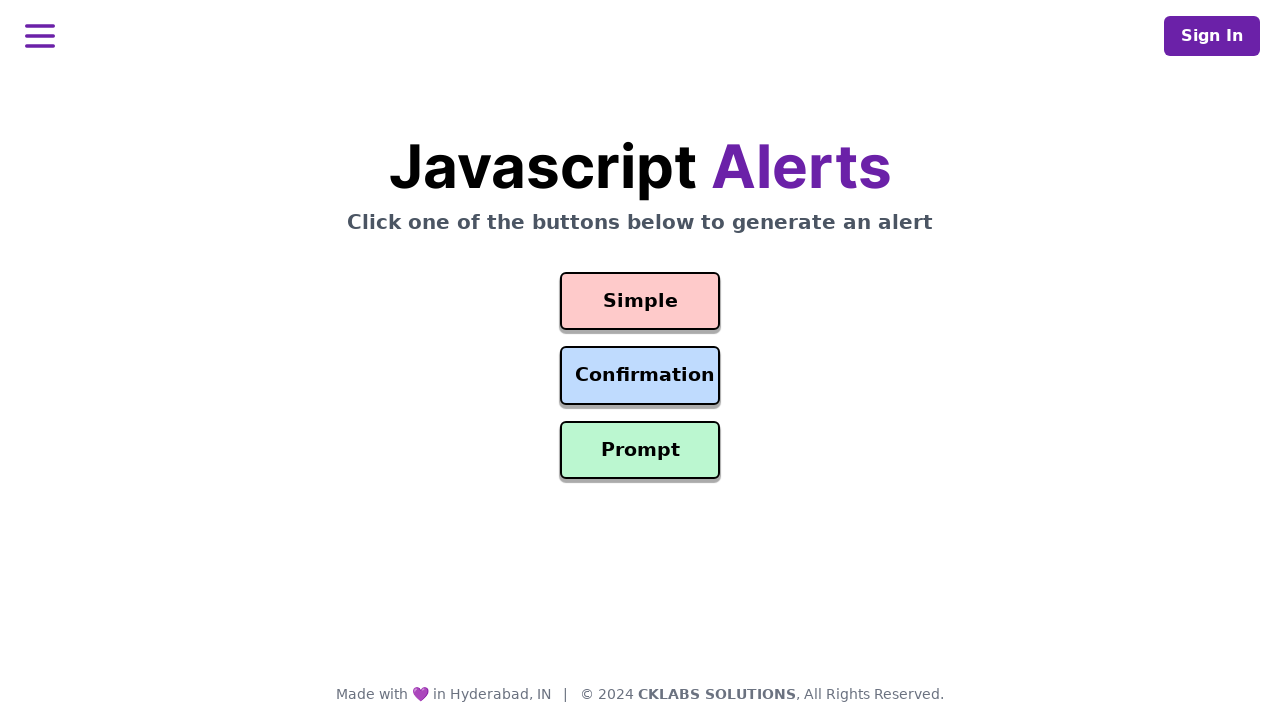

Clicked prompt button to trigger alert dialog at (640, 450) on #prompt
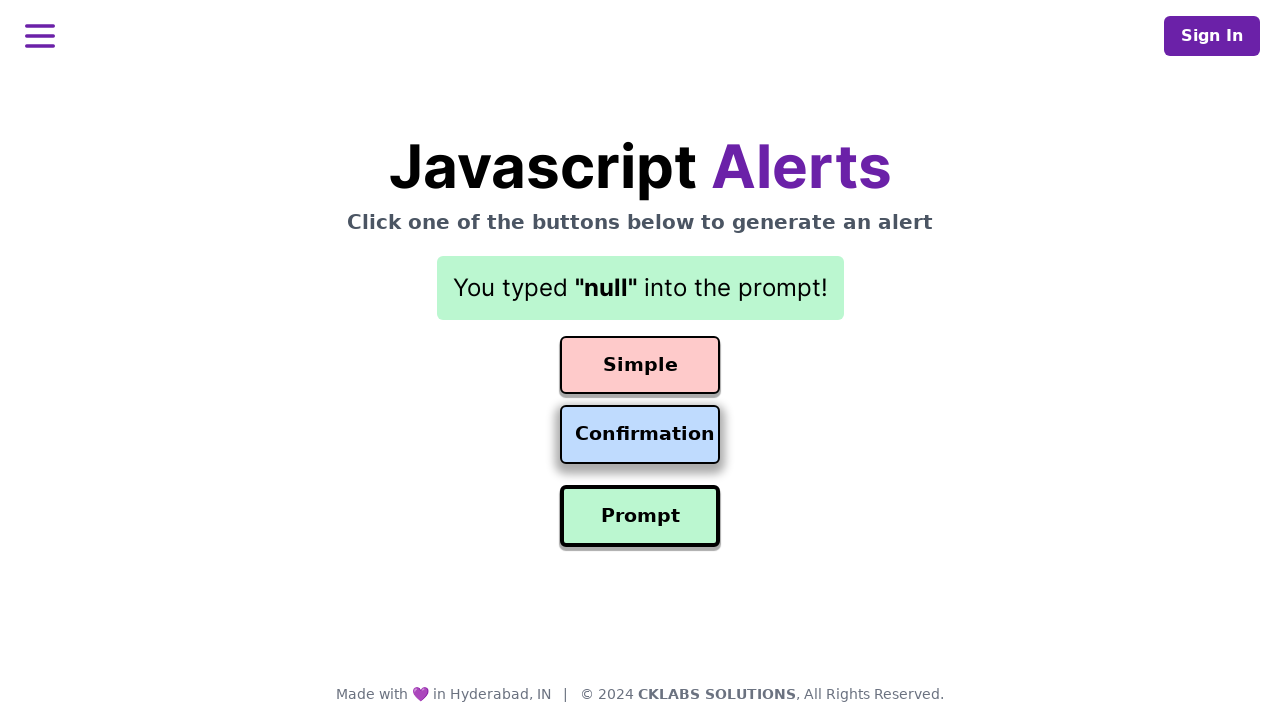

Set up dialog handler to accept prompt with 'Awesome!' text
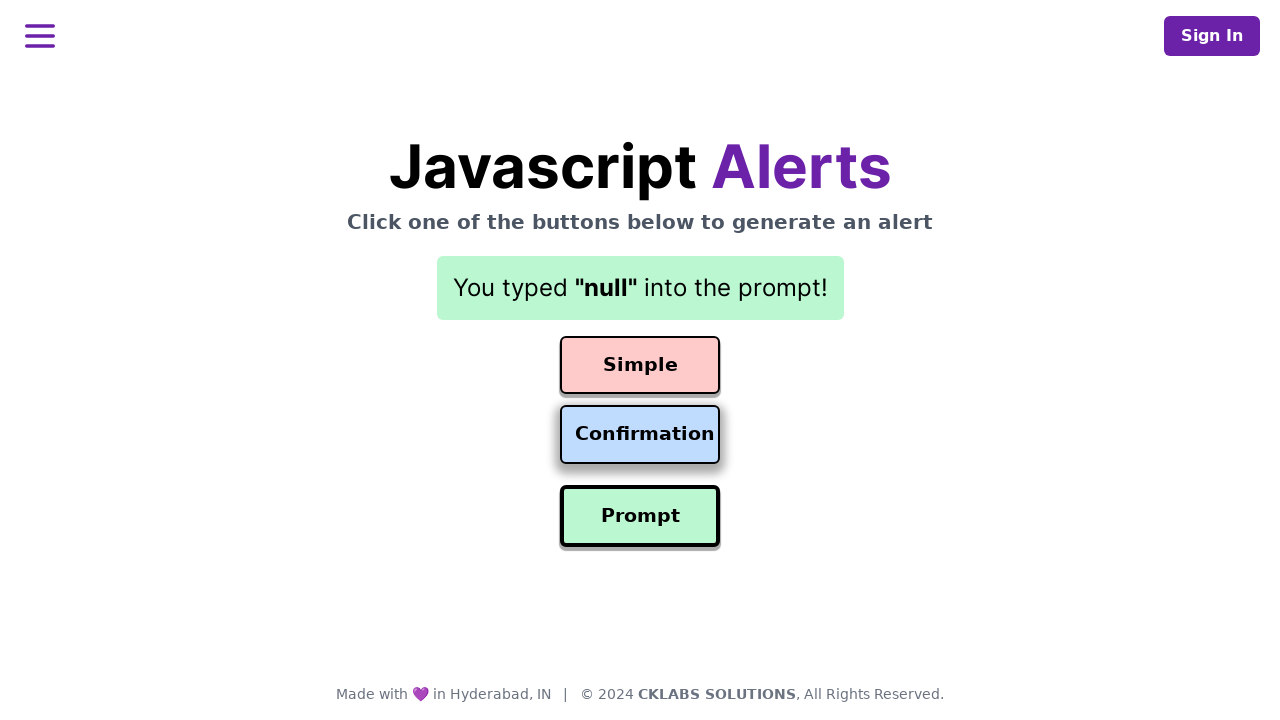

Clicked prompt button again to trigger dialog with handler active at (640, 516) on #prompt
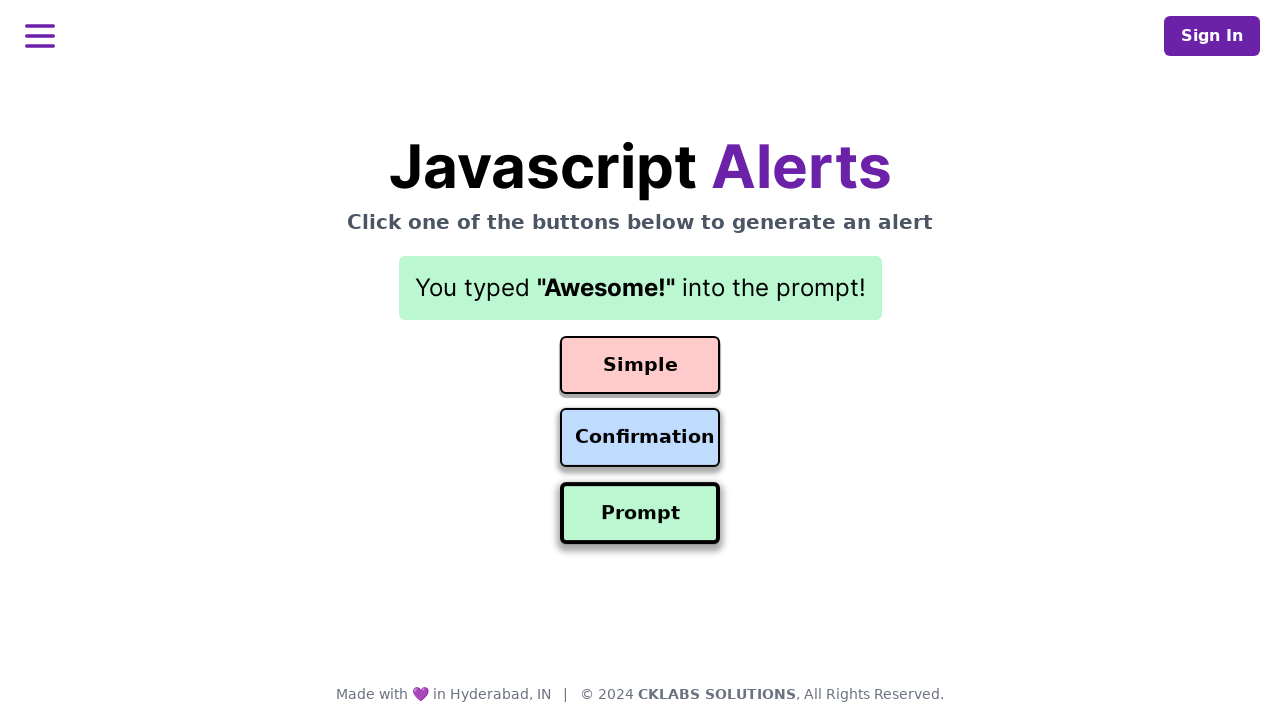

Result text element loaded on page
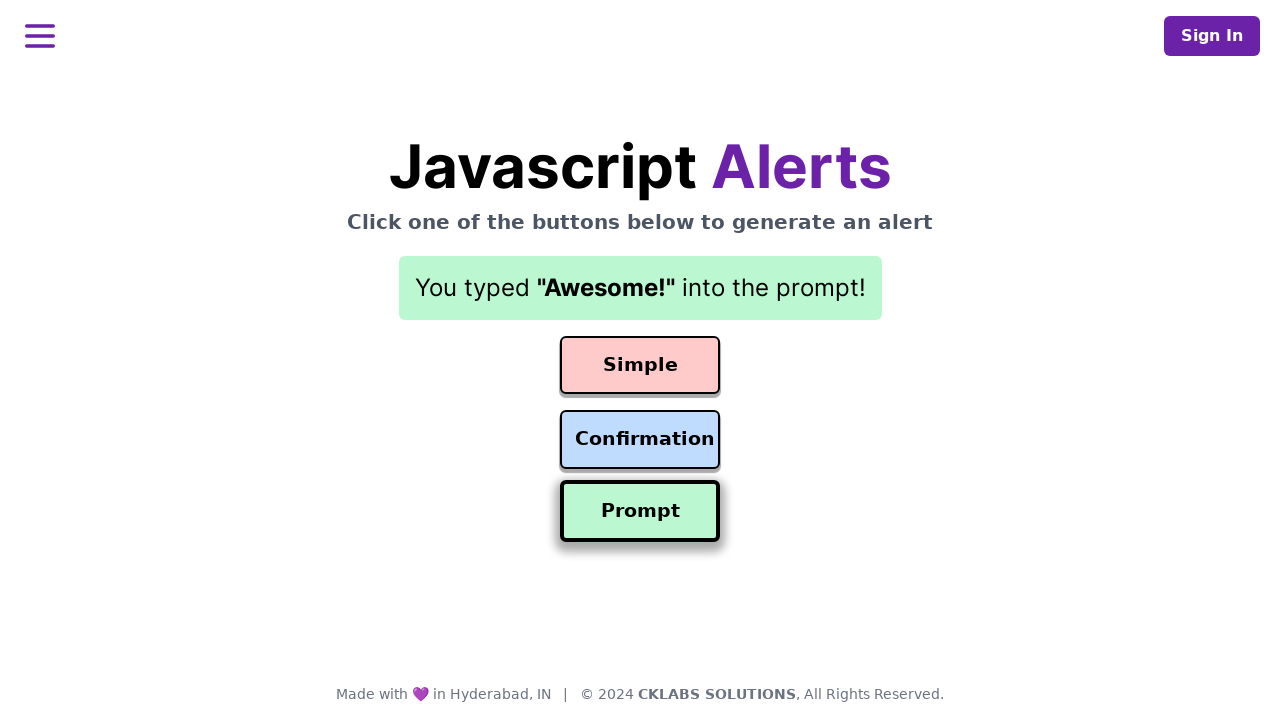

Retrieved result text: 'You typed "Awesome!" into the prompt!'
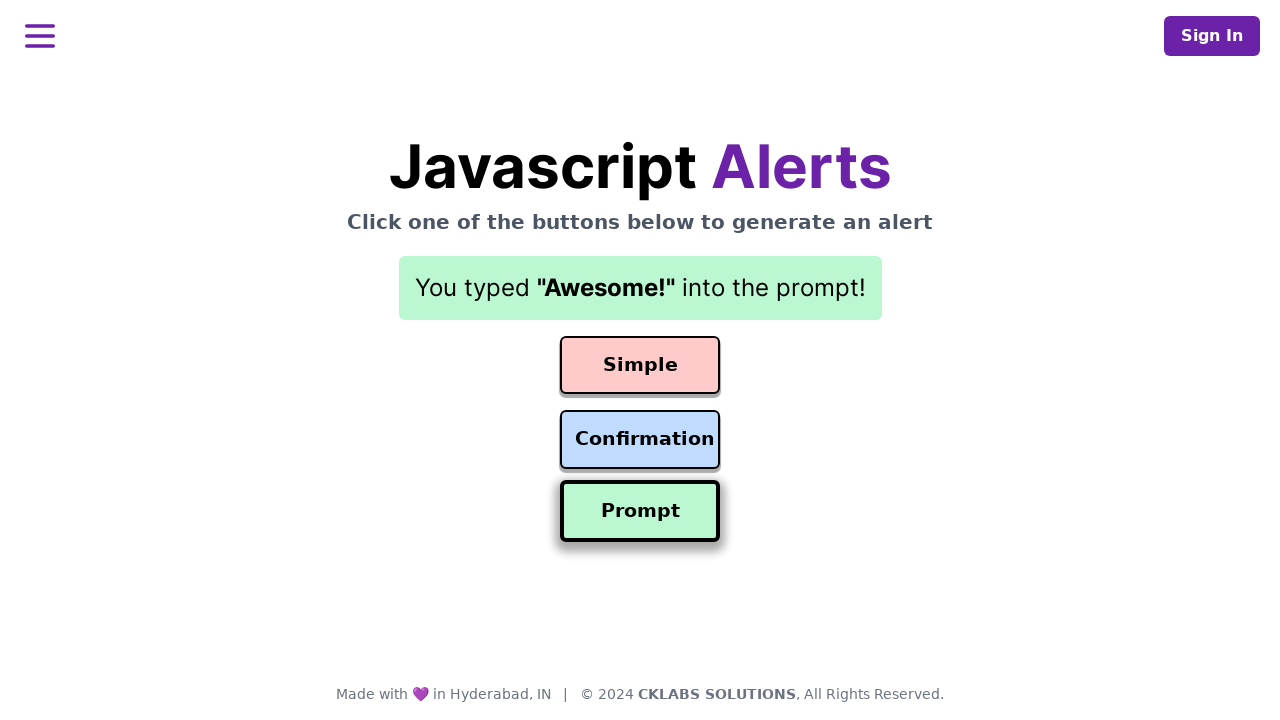

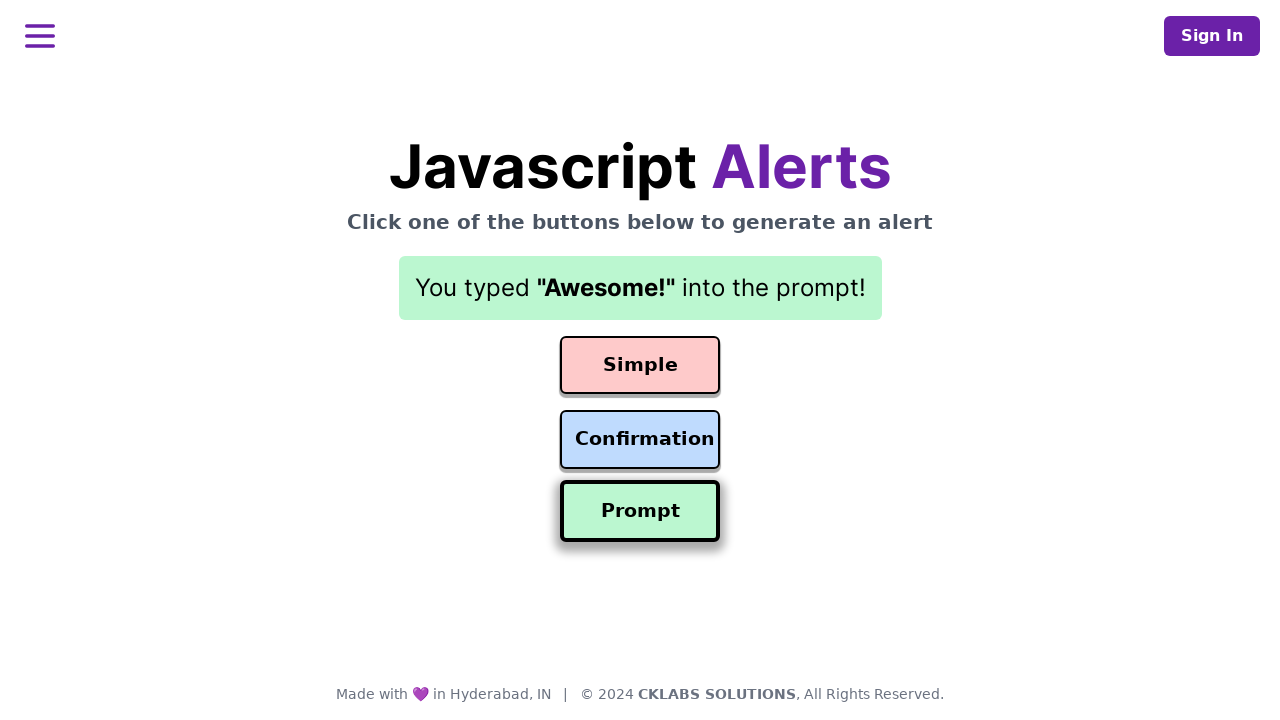